Tests switching to a new browser tab and navigating to a different website (nopCommerce demo site)

Starting URL: https://www.eclipse.org/downloads/

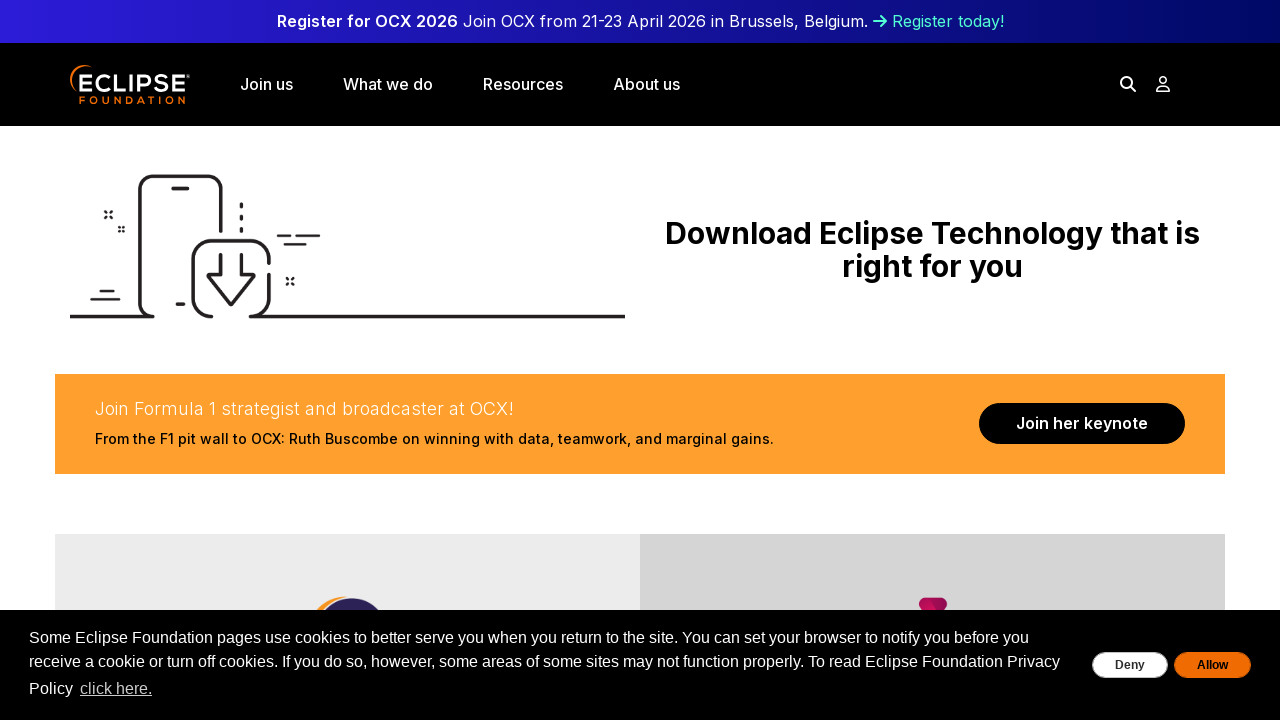

Opened a new browser tab
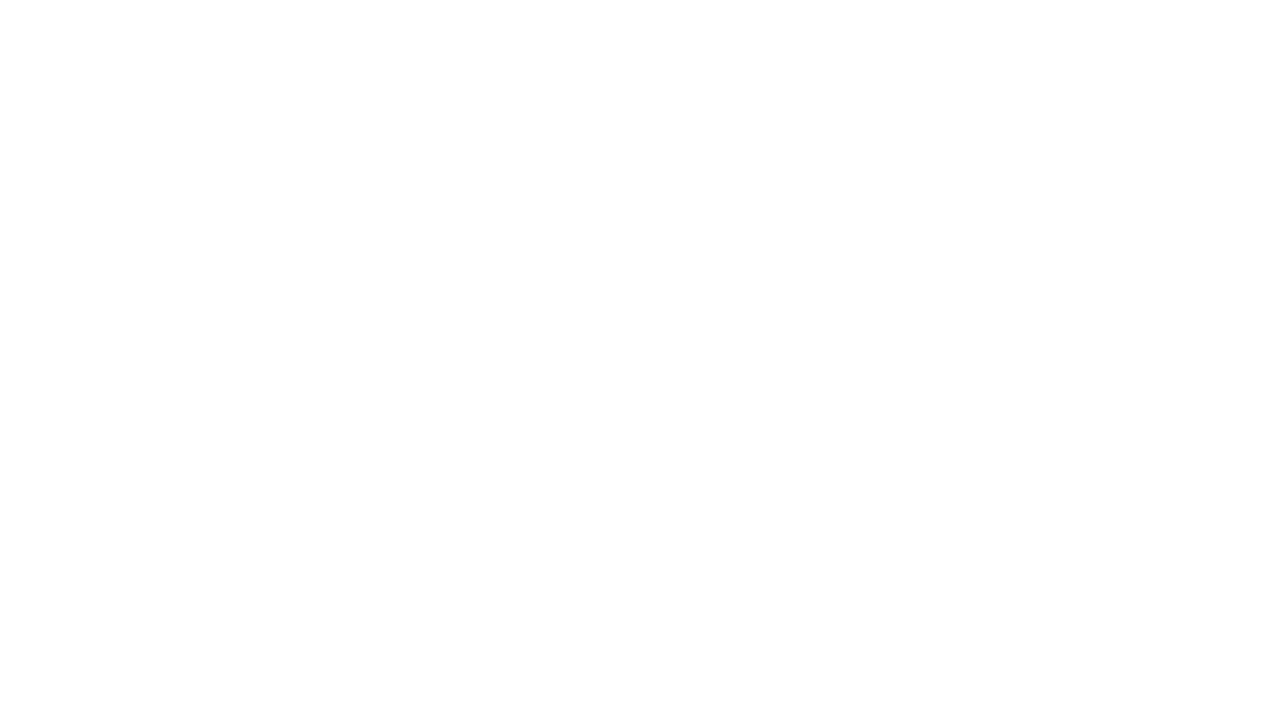

Navigated to nopCommerce demo site at https://demo.nopcommerce.com/
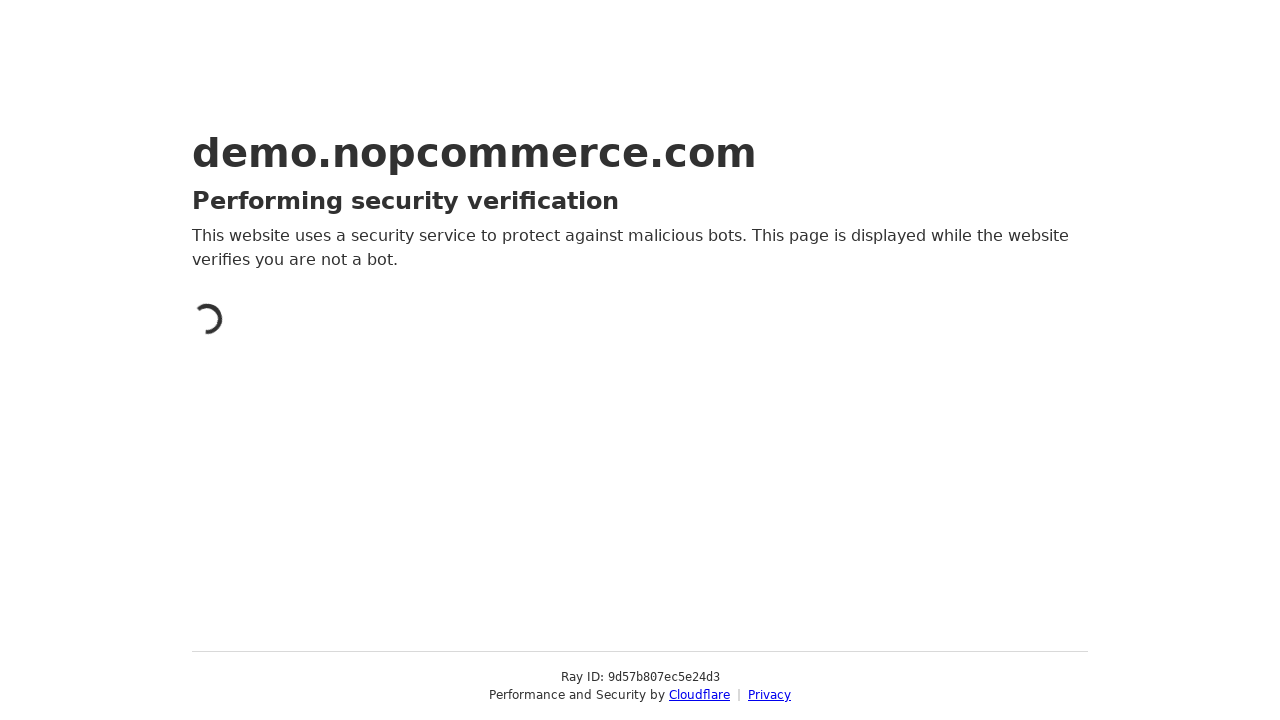

Page fully loaded (domcontentloaded state reached)
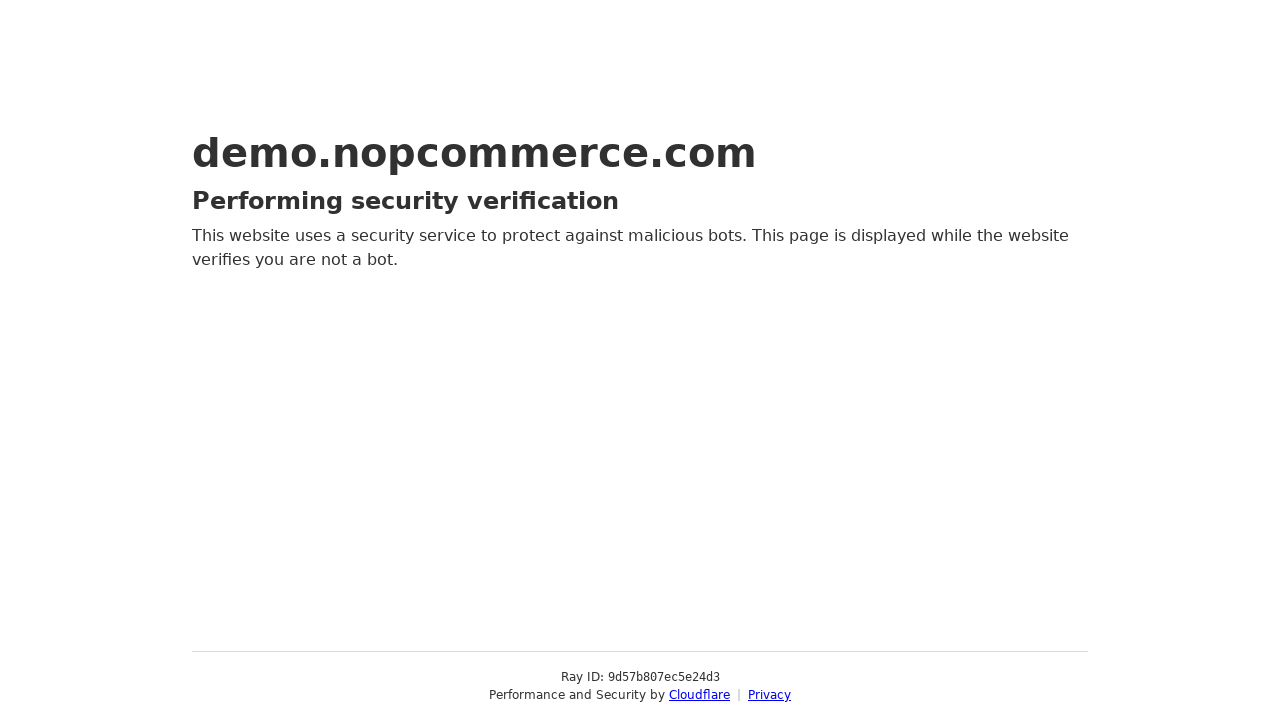

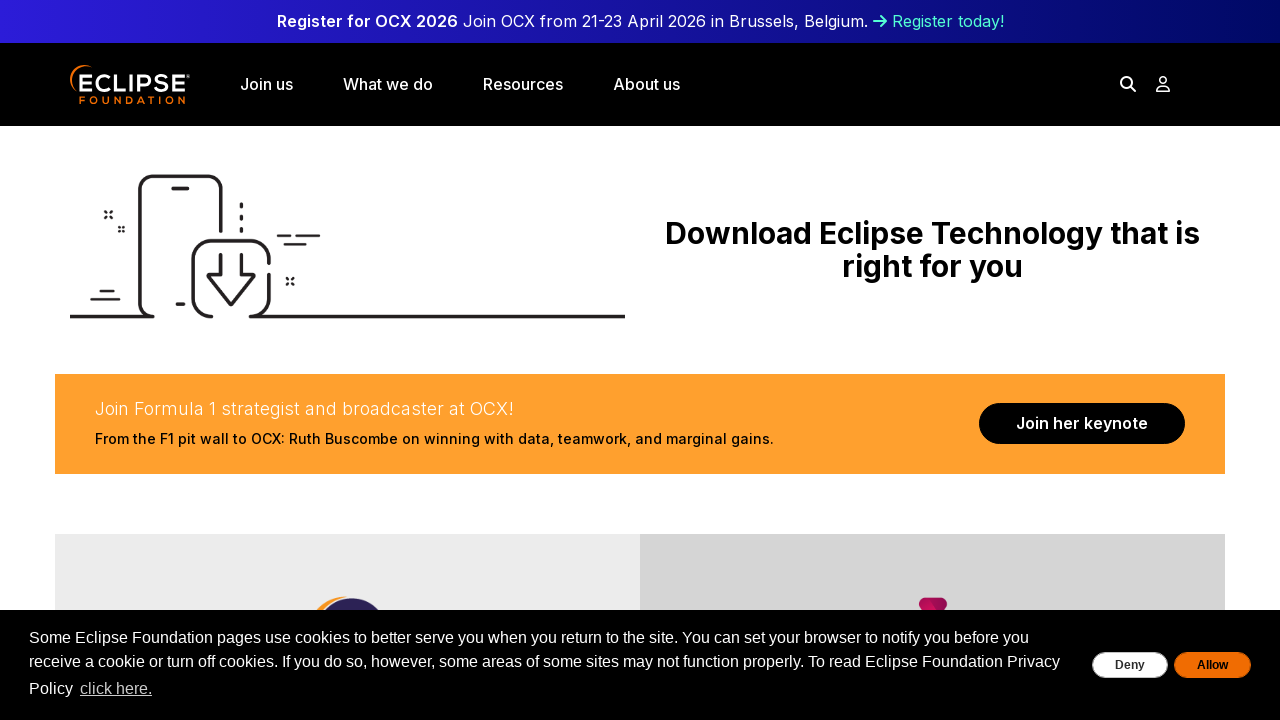